Tests Alert button functionality on Basic Elements page by scrolling to and clicking the JavaScript alert button

Starting URL: http://automationbykrishna.com/

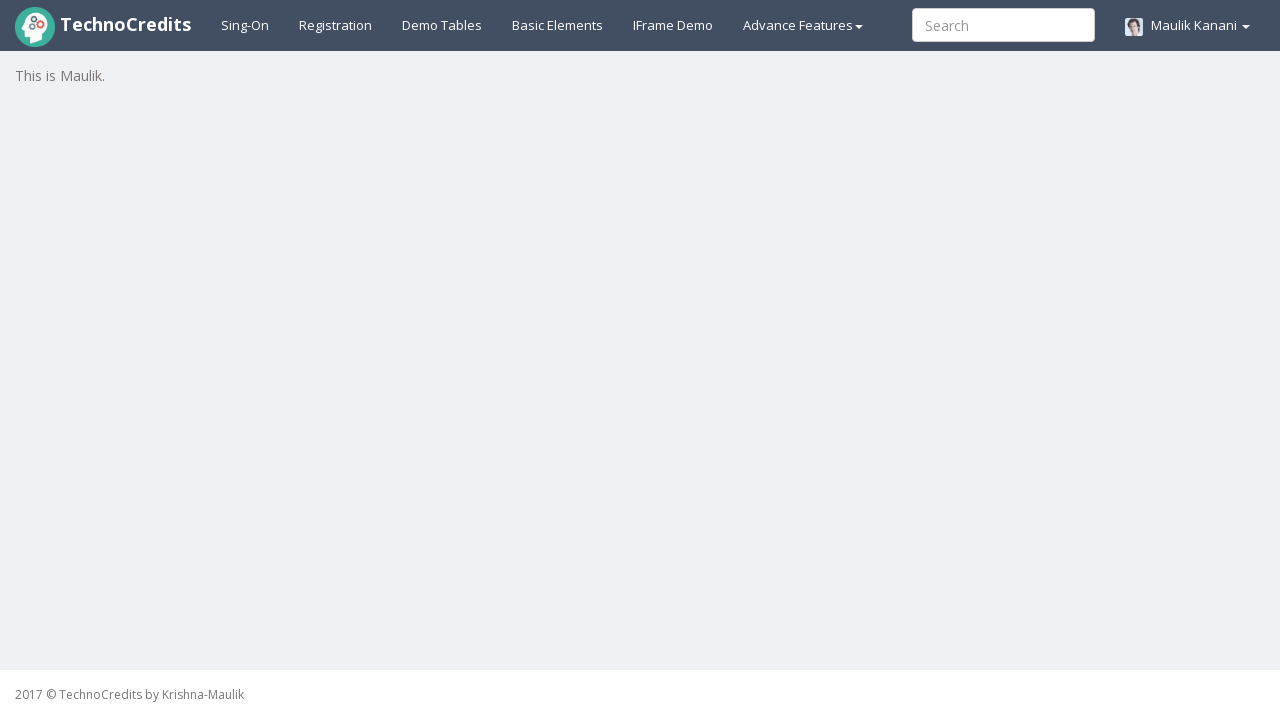

Clicked on Basic Elements link at (558, 25) on #basicelements
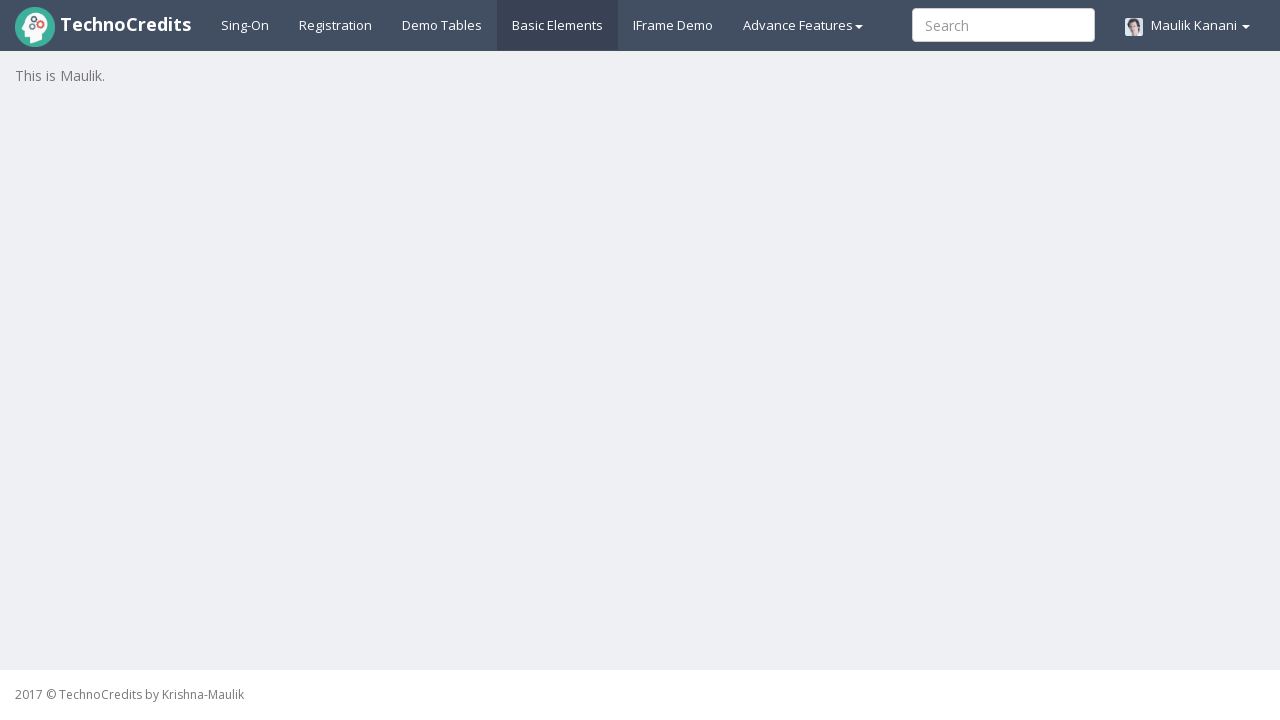

Waited 3 seconds for page to load
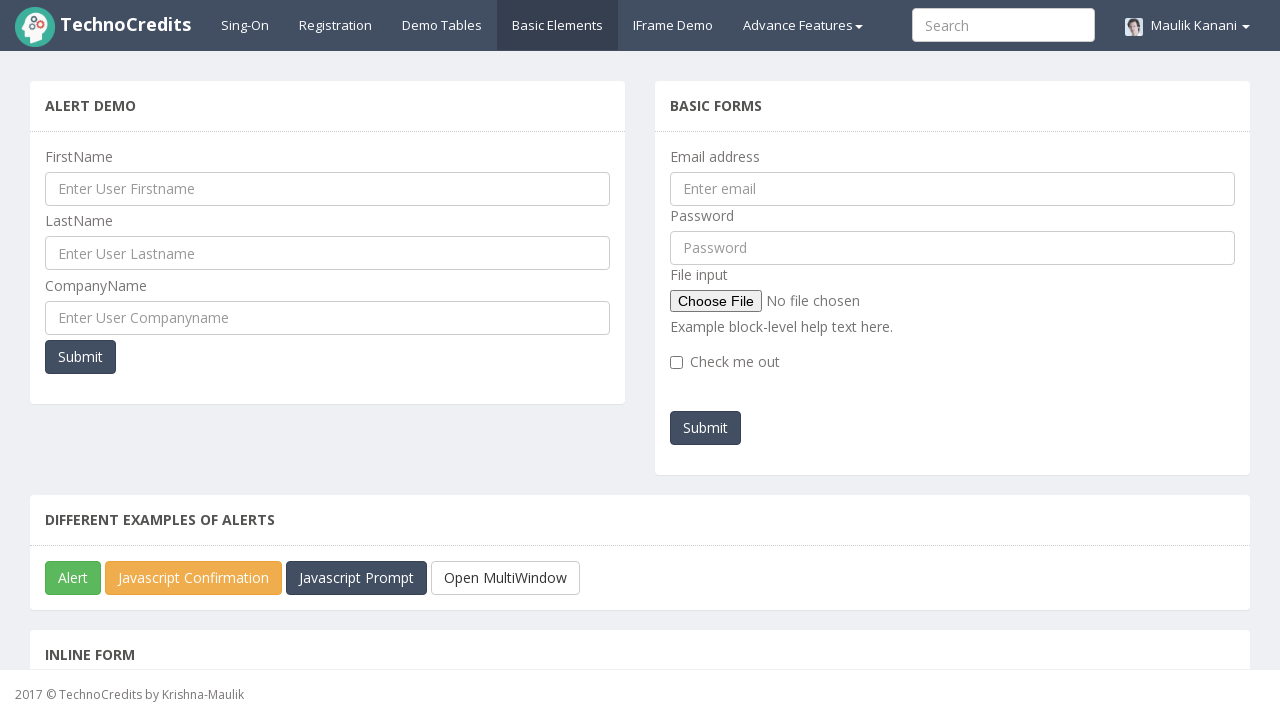

Scrolled to JavaScript Alert button
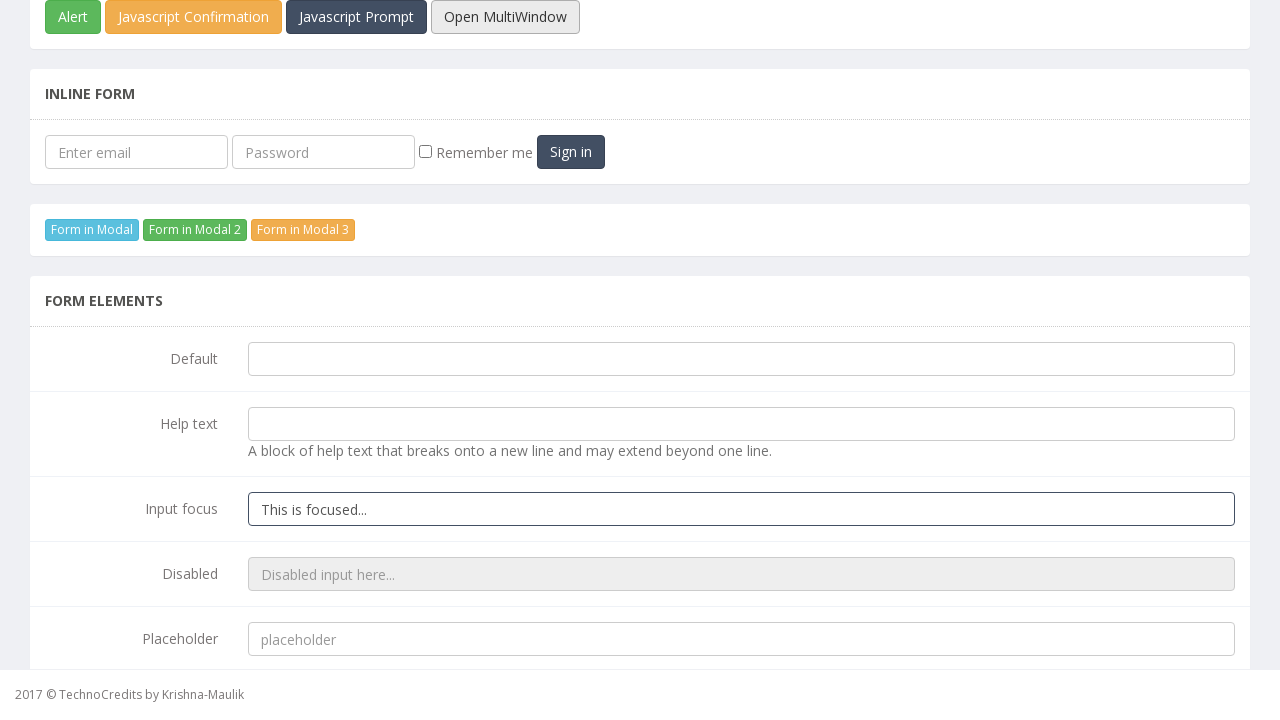

Clicked on JavaScript Alert button at (73, 17) on xpath=//button[@id='javascriptAlert']
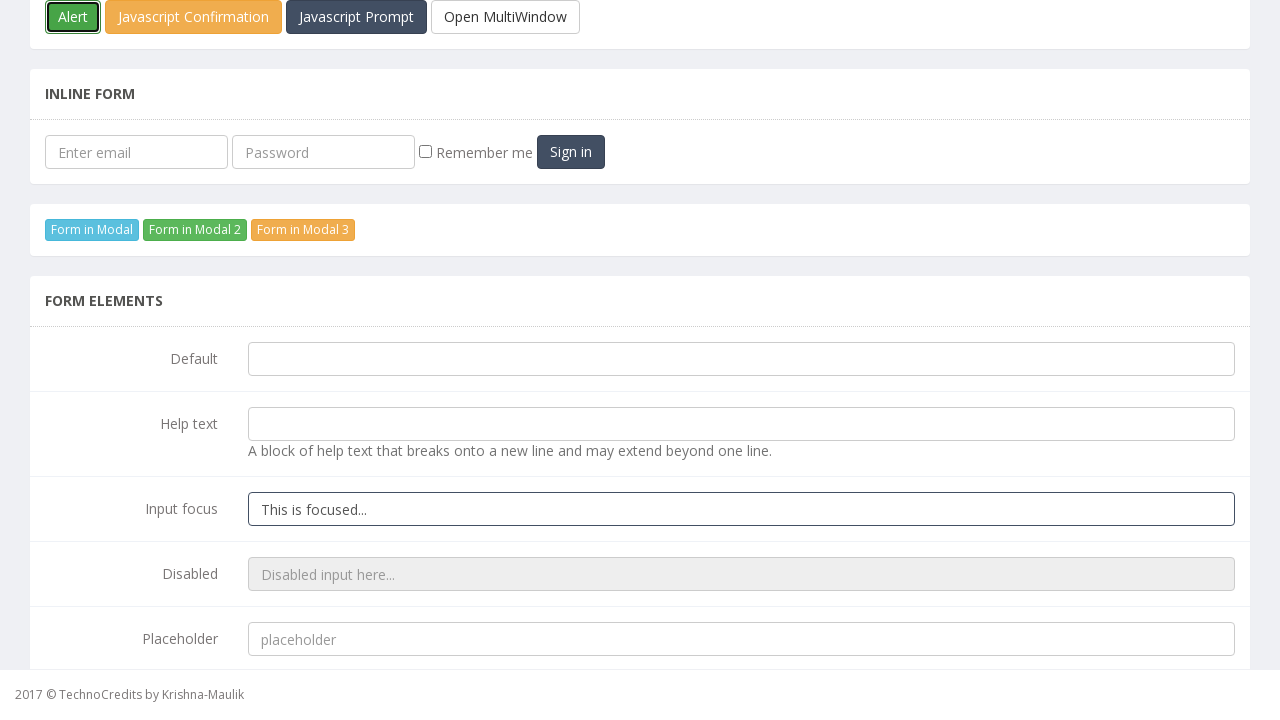

Set up dialog handler to accept alerts
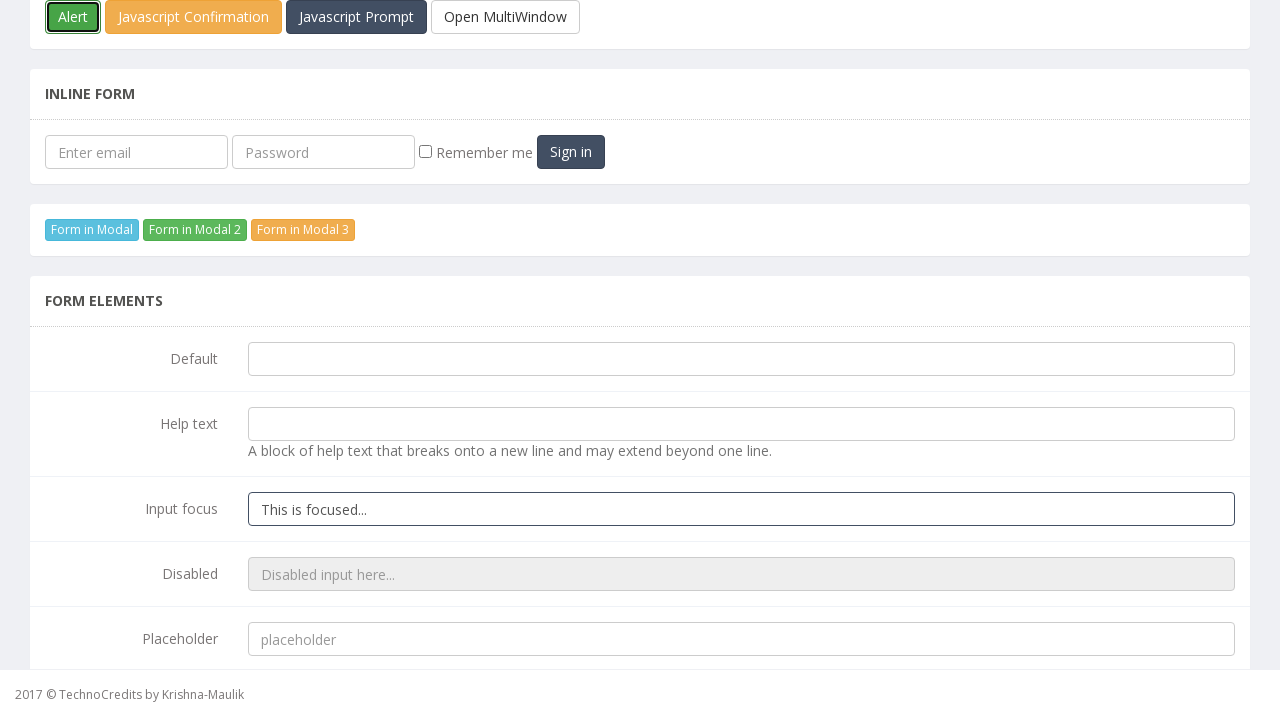

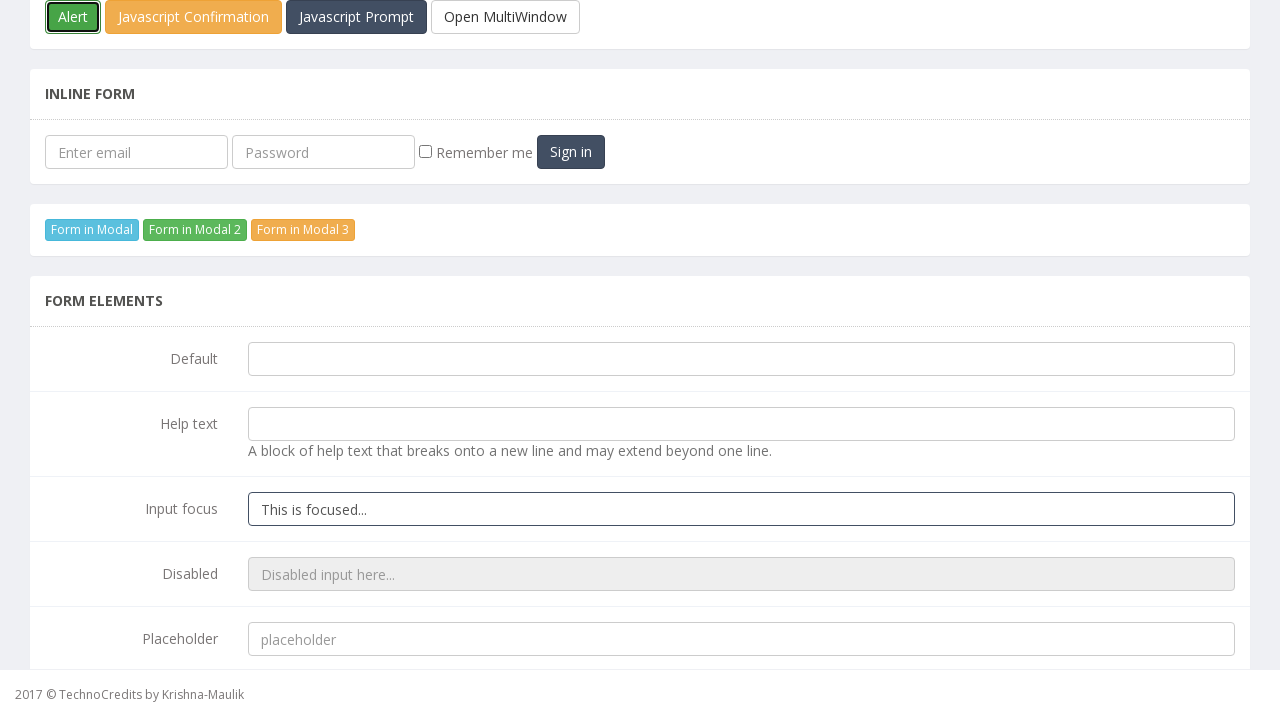